Tests dropdown select functionality by selecting different options using various methods (by index, value, and visible text) and verifies the selection

Starting URL: https://demoqa.com/select-menu

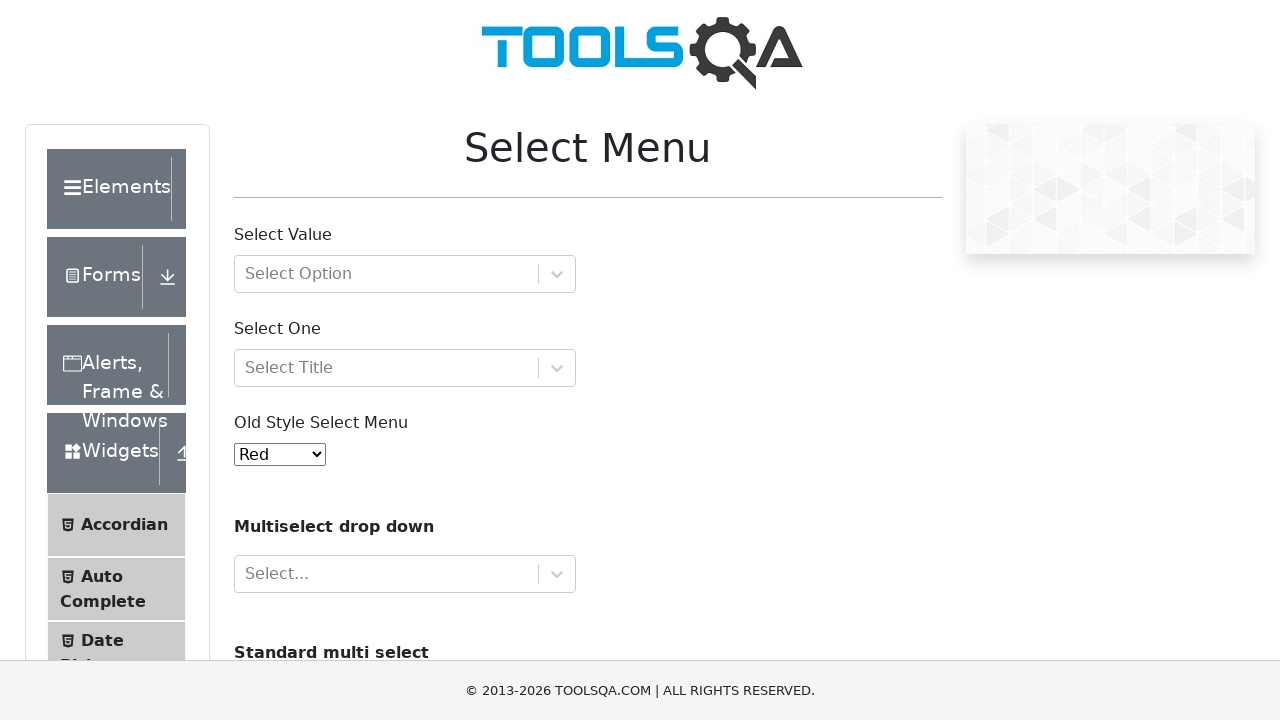

Located the dropdown element with ID 'oldSelectMenu'
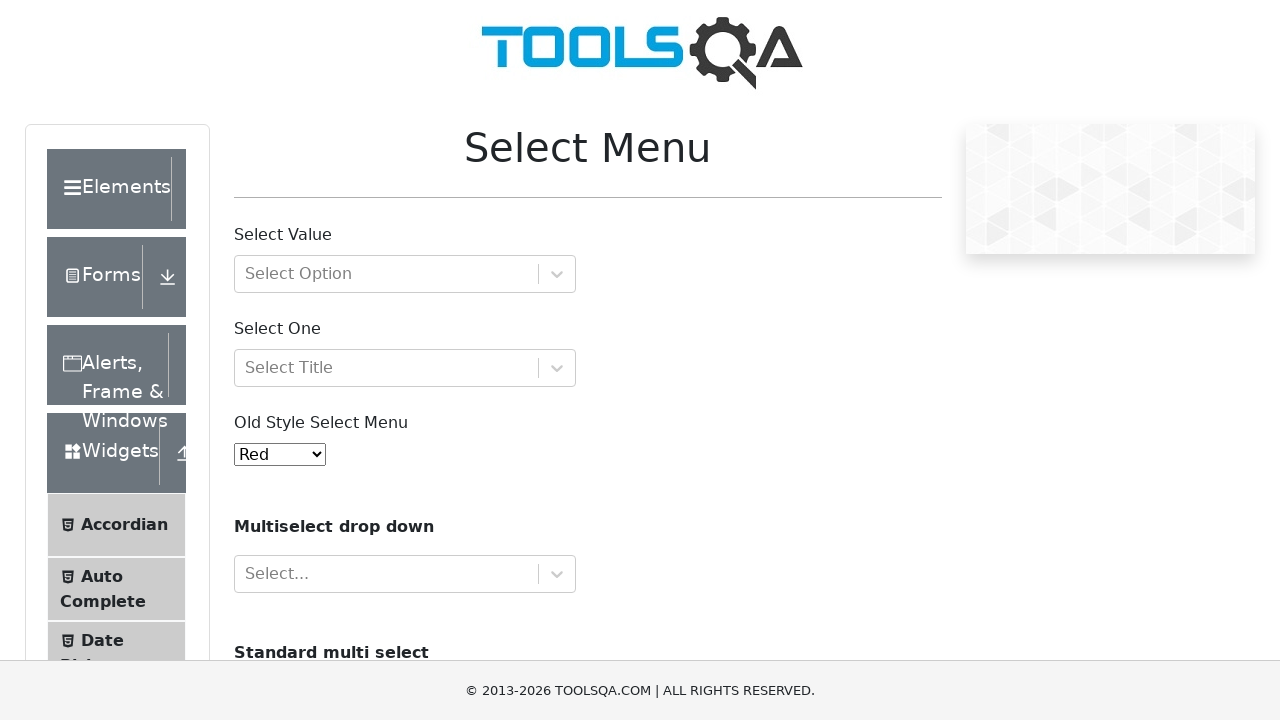

Selected dropdown option by index 1 (Blue) on #oldSelectMenu
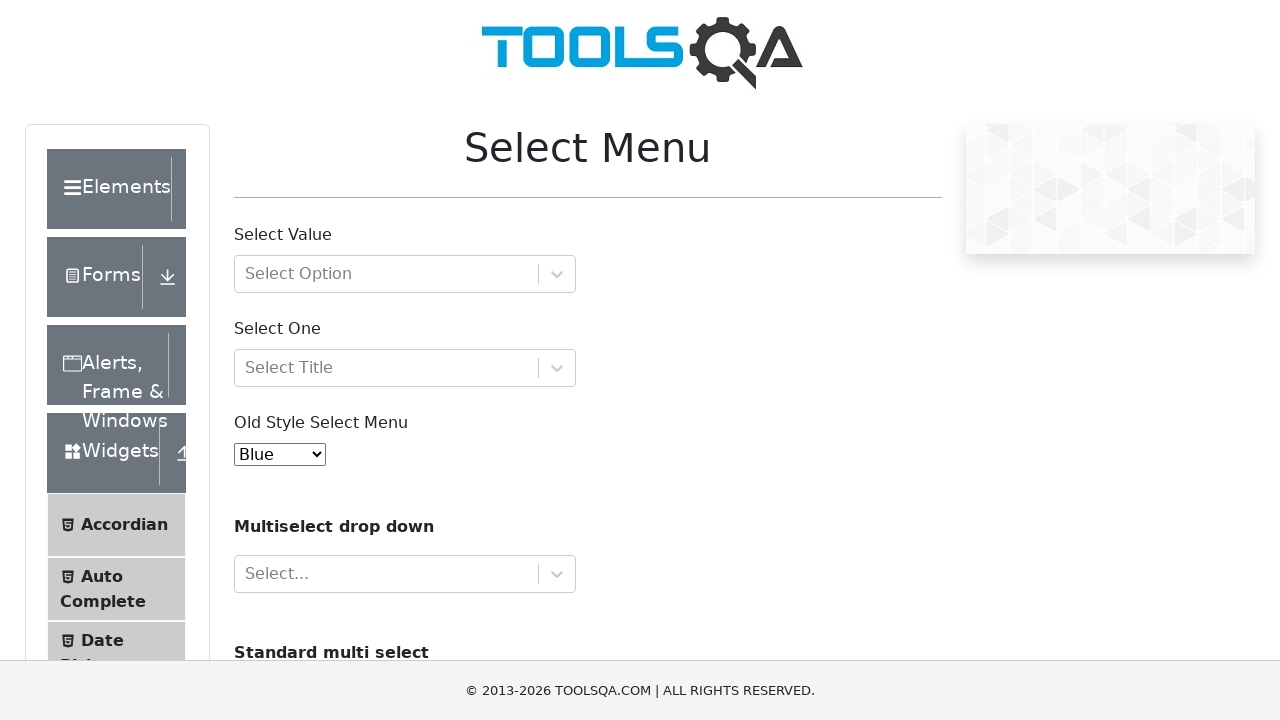

Selected dropdown option by value '2' (Green) on #oldSelectMenu
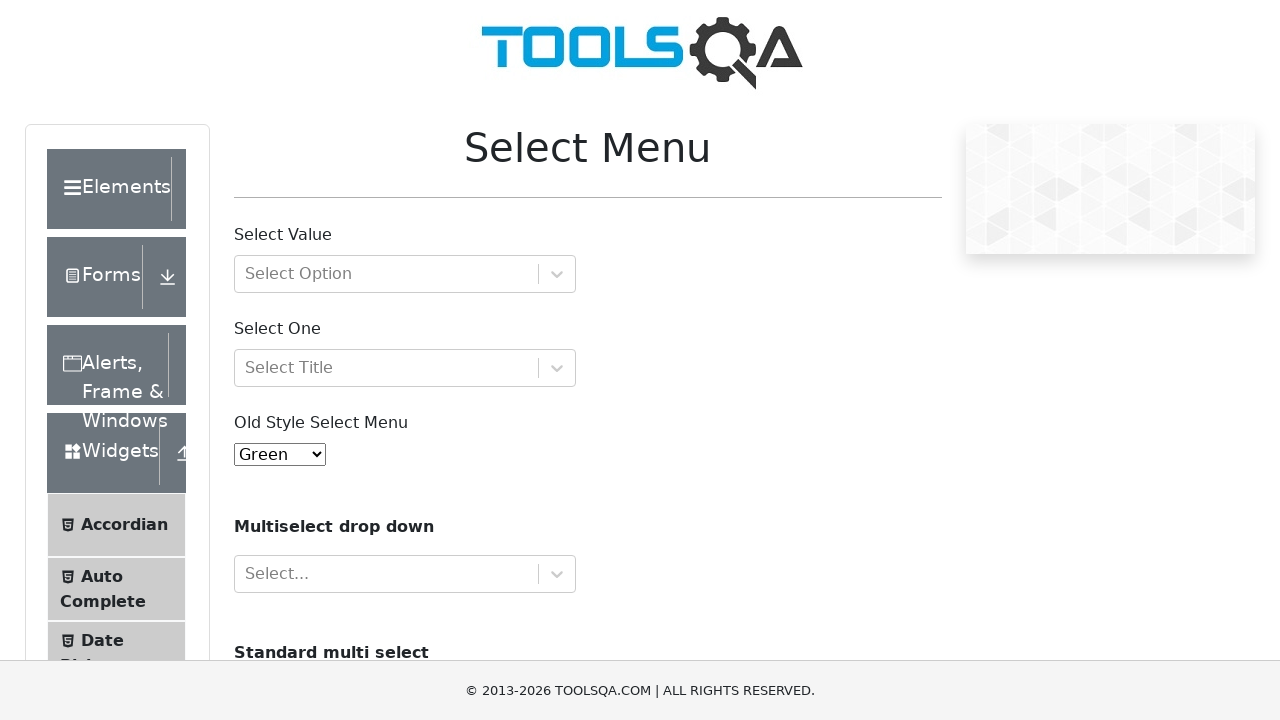

Selected dropdown option by visible text 'Yellow' on #oldSelectMenu
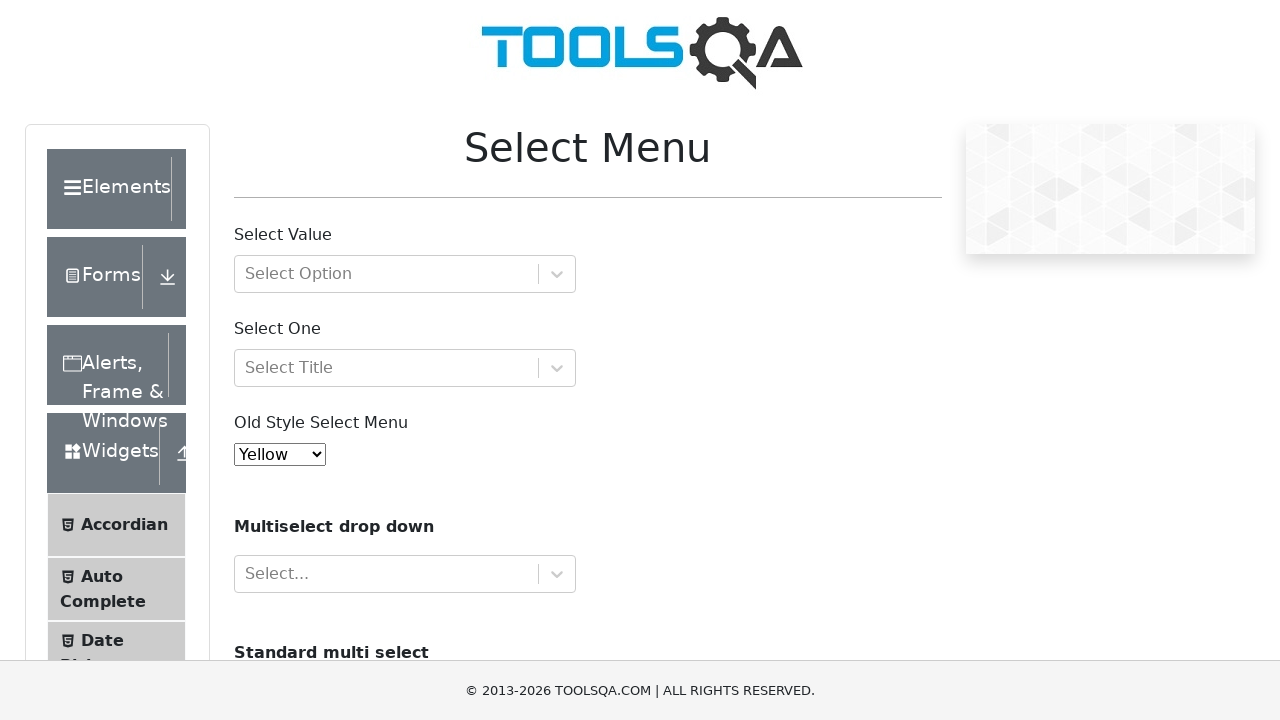

Retrieved all dropdown options
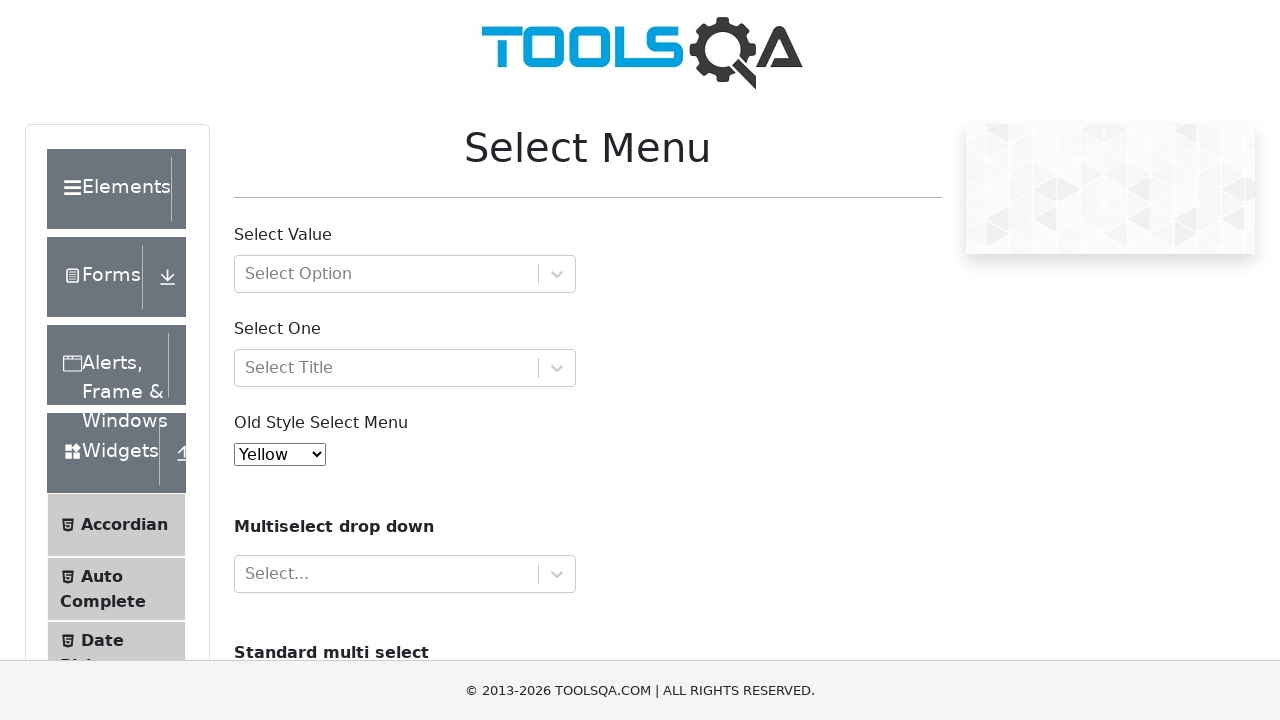

Verified dropdown contains 11 color options
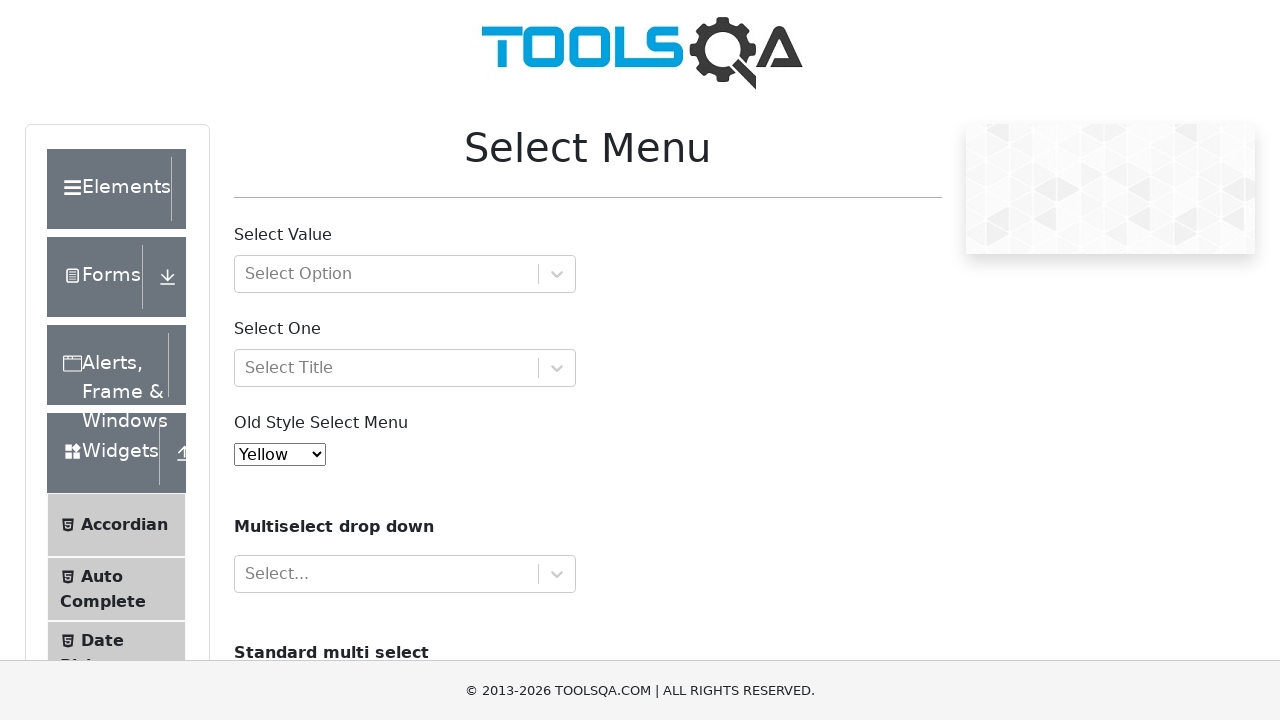

Printed all option texts from dropdown
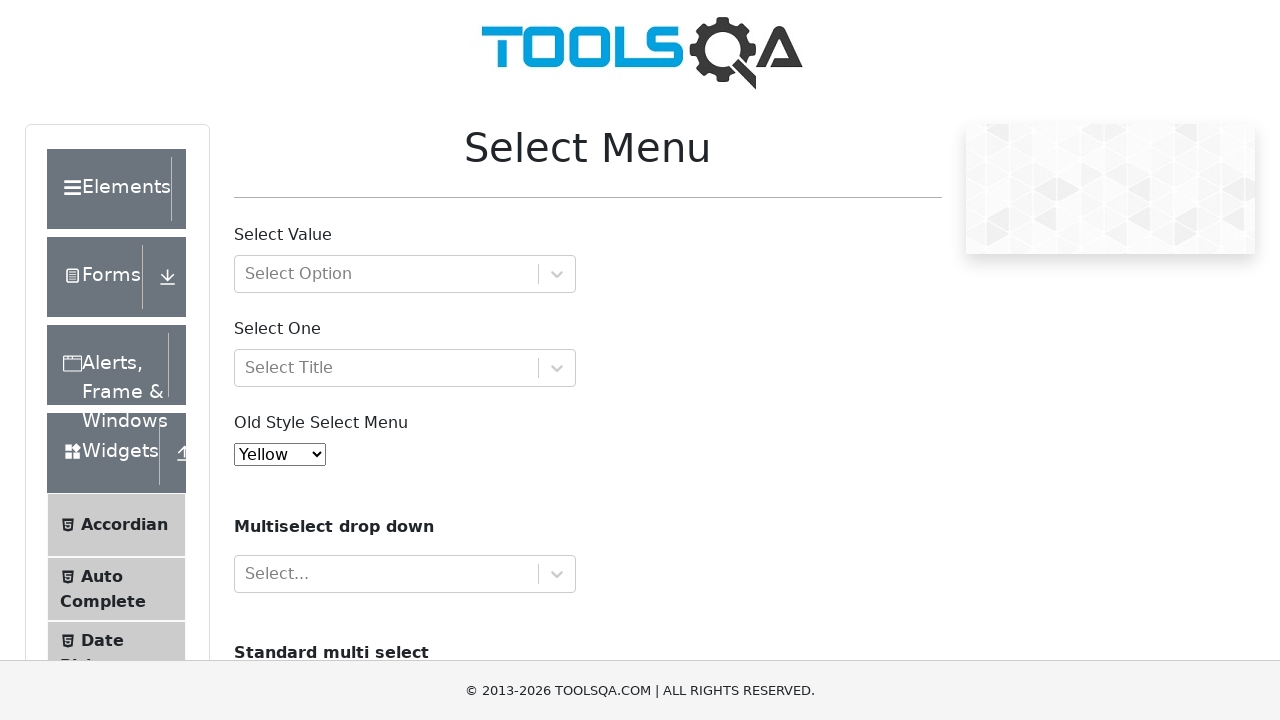

Retrieved the input value of the currently selected option
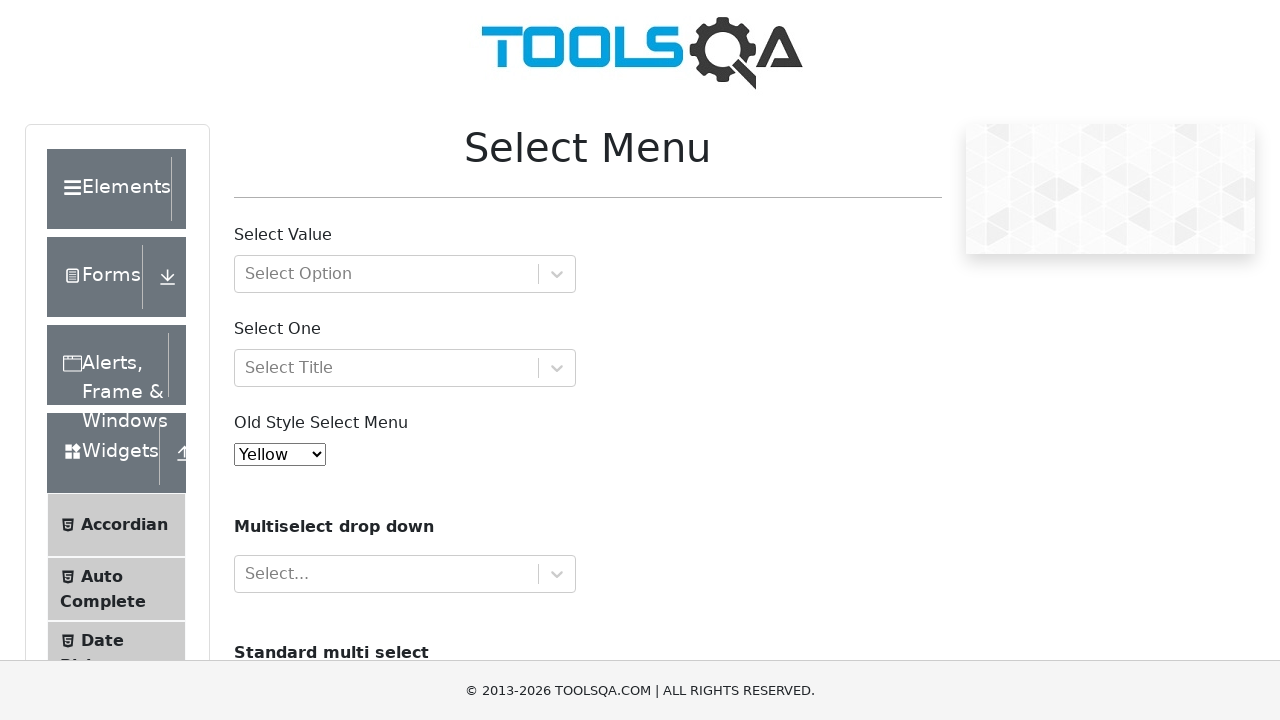

Retrieved the inner text of the selected option with value '3'
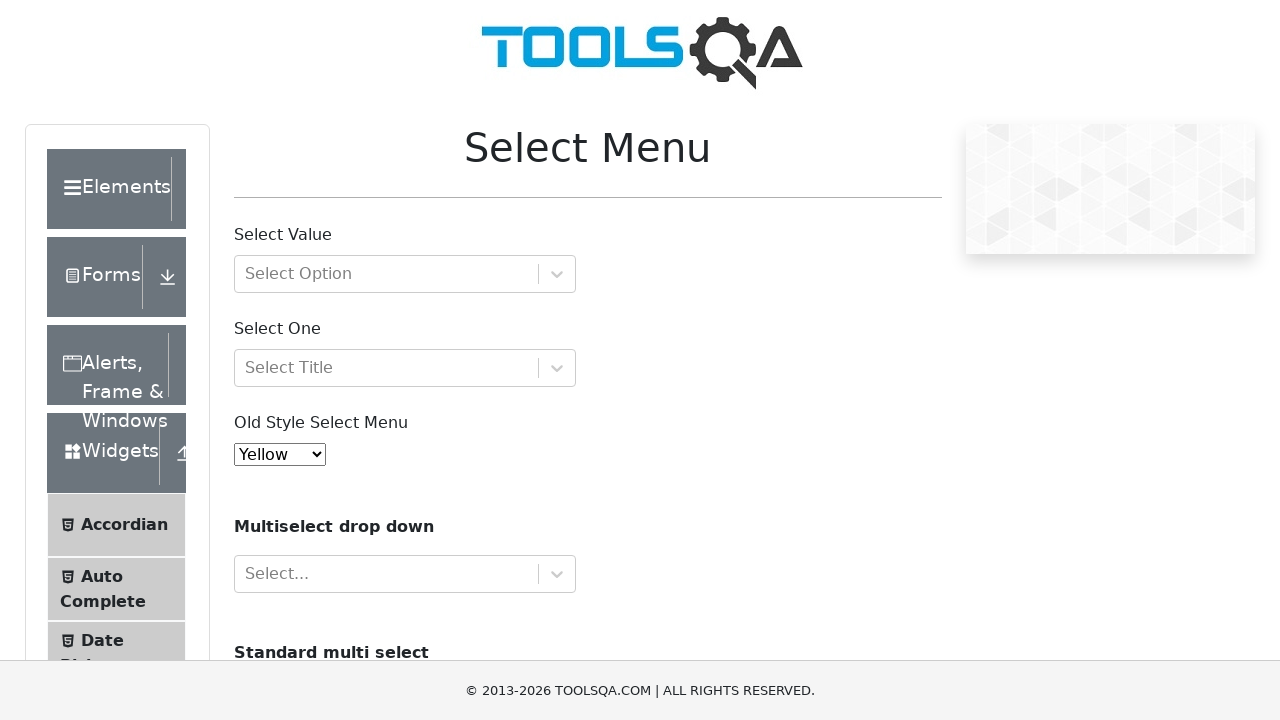

Printed selected option: Yellow
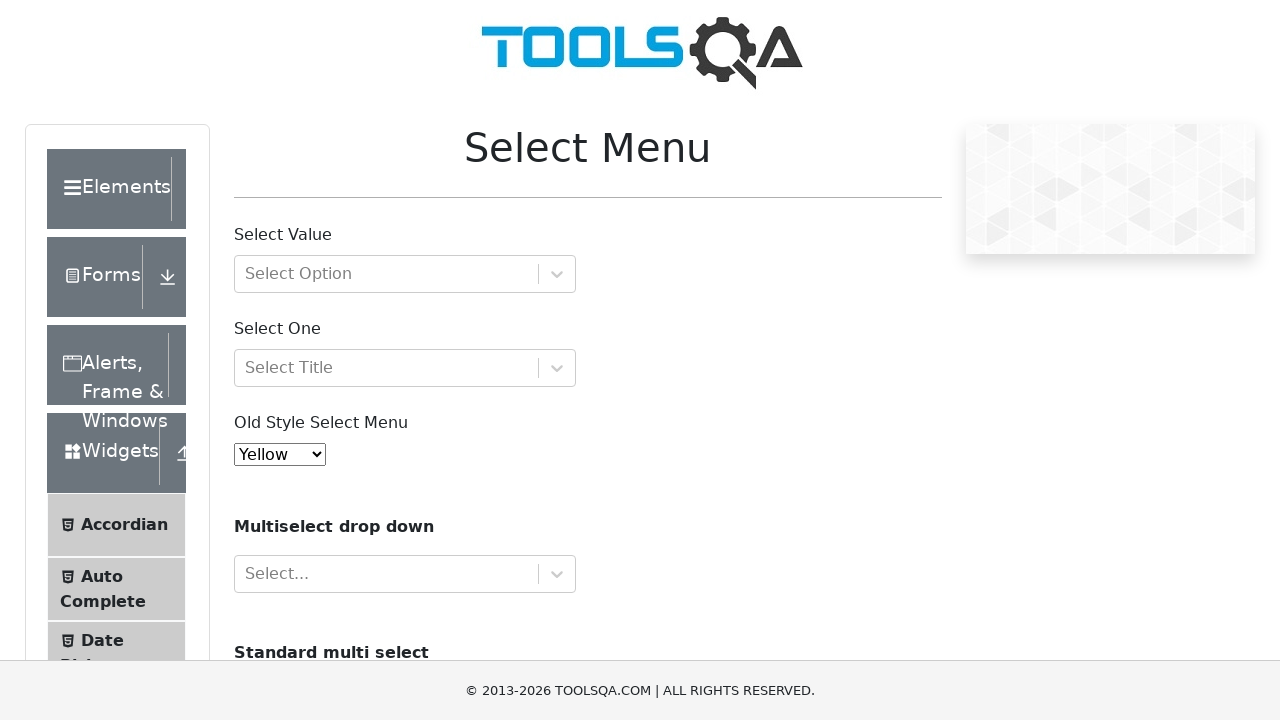

Verified that the selected option is 'Yellow'
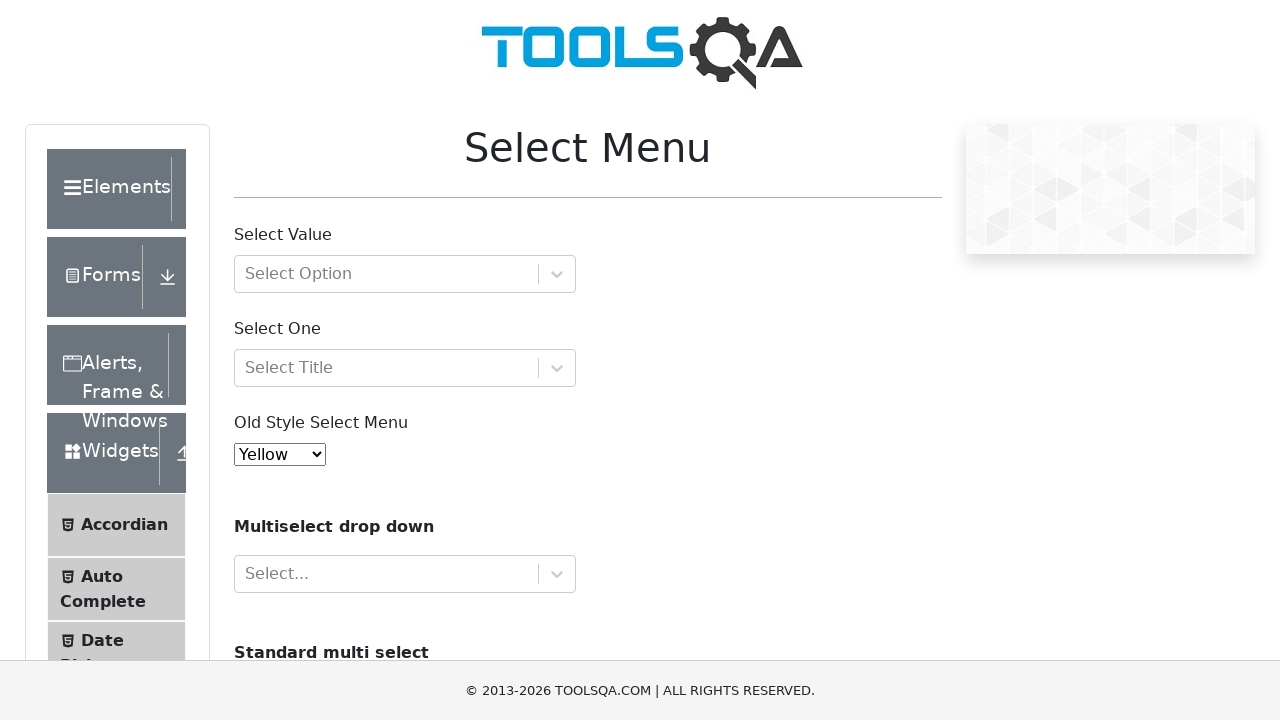

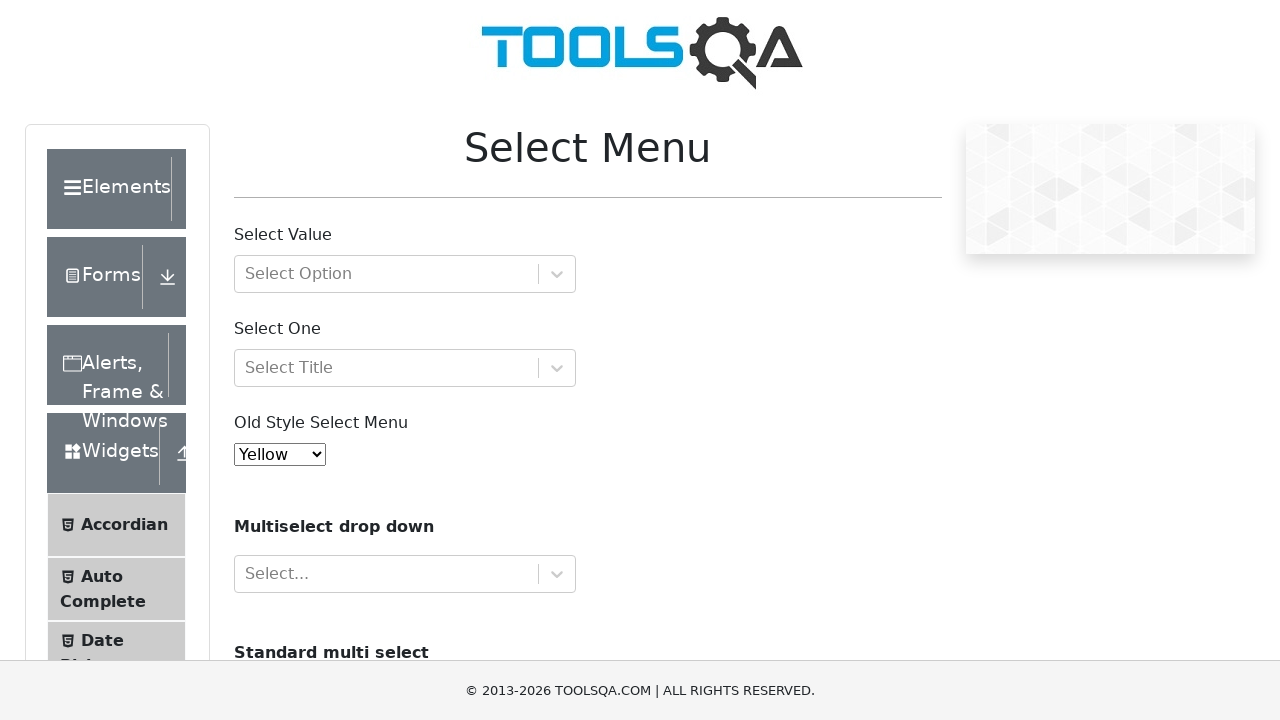